Tests if an input field maintains focus after entering text by comparing it with the active element

Starting URL: https://demoqa.com/text-box

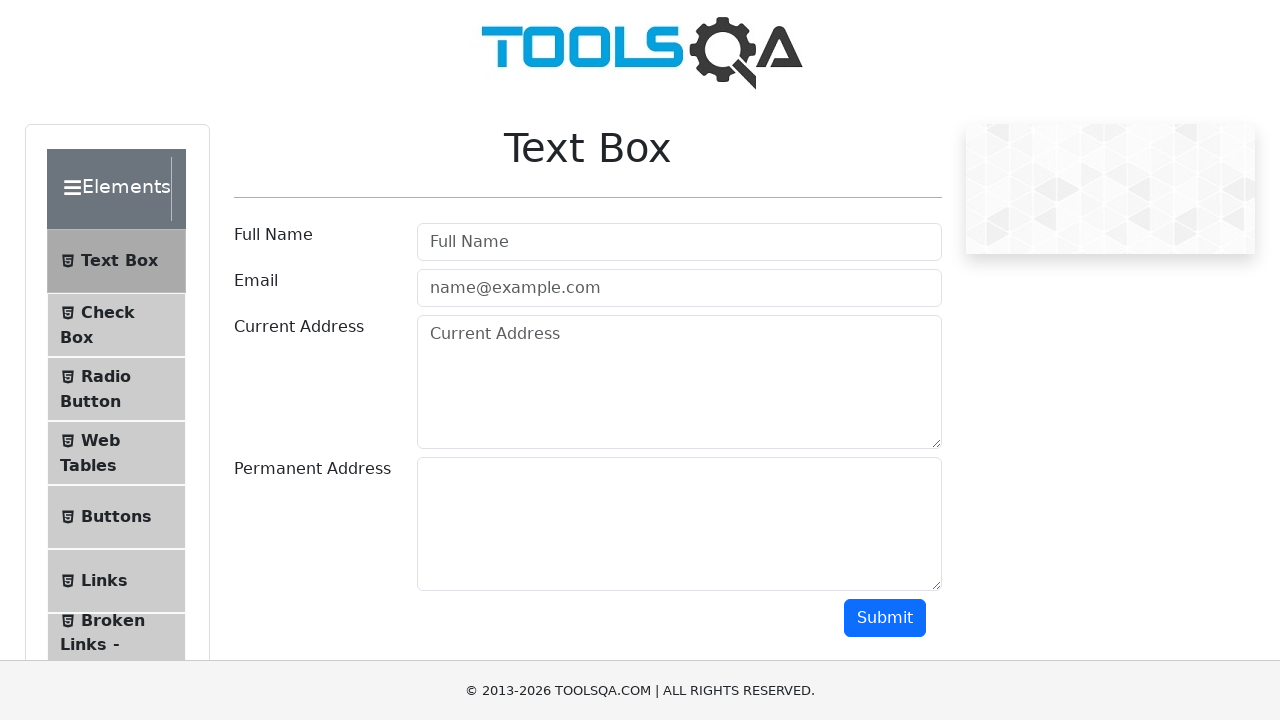

Filled username input field with 'murugan' on #userName
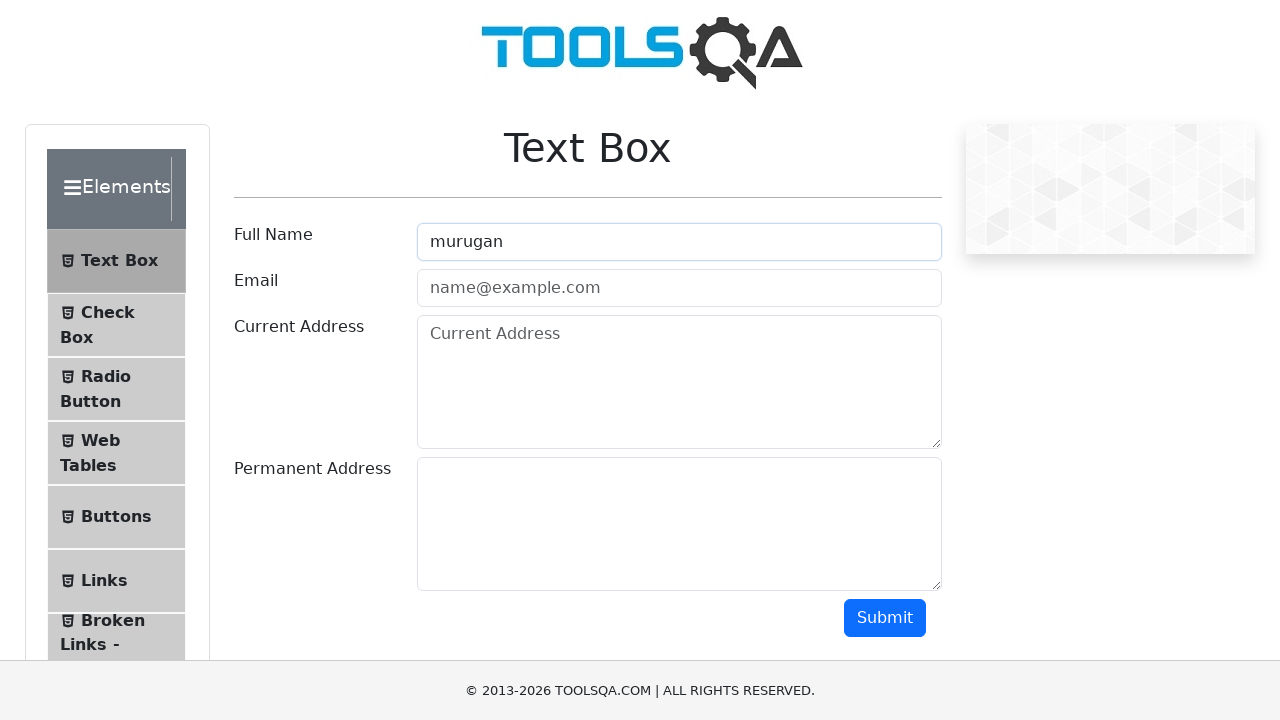

Located username input field element
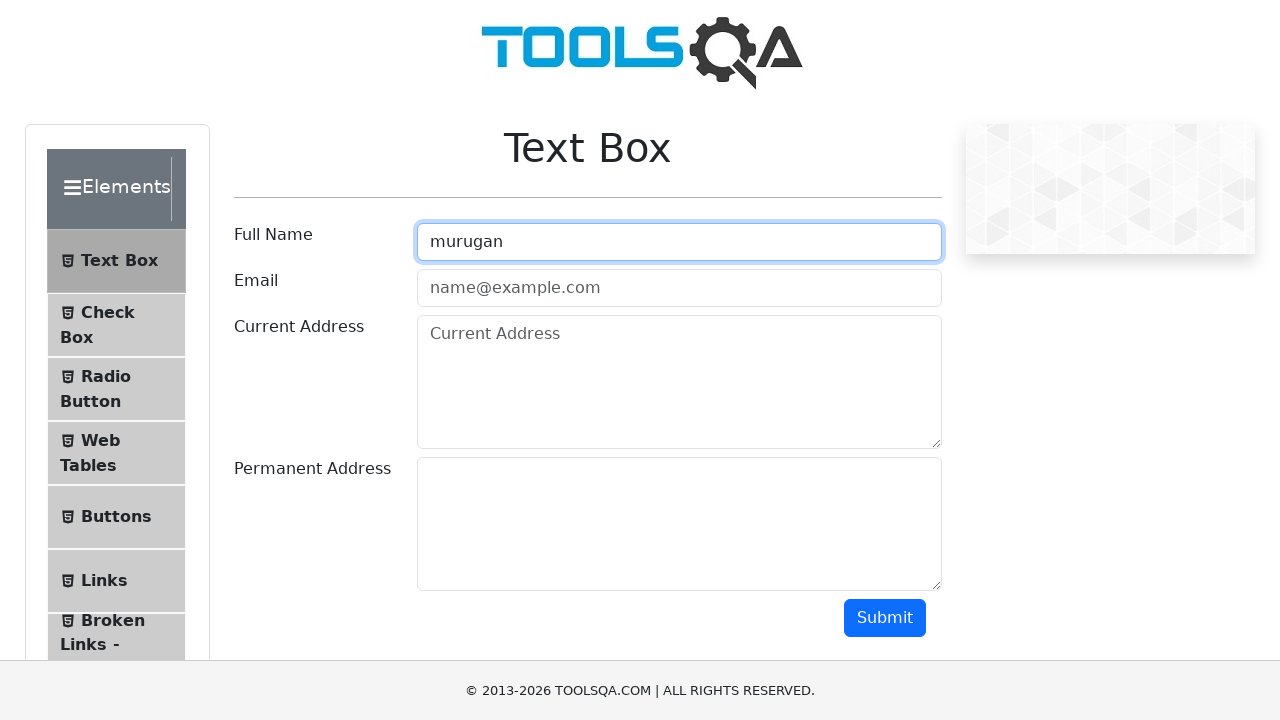

Evaluated if username field is the active element
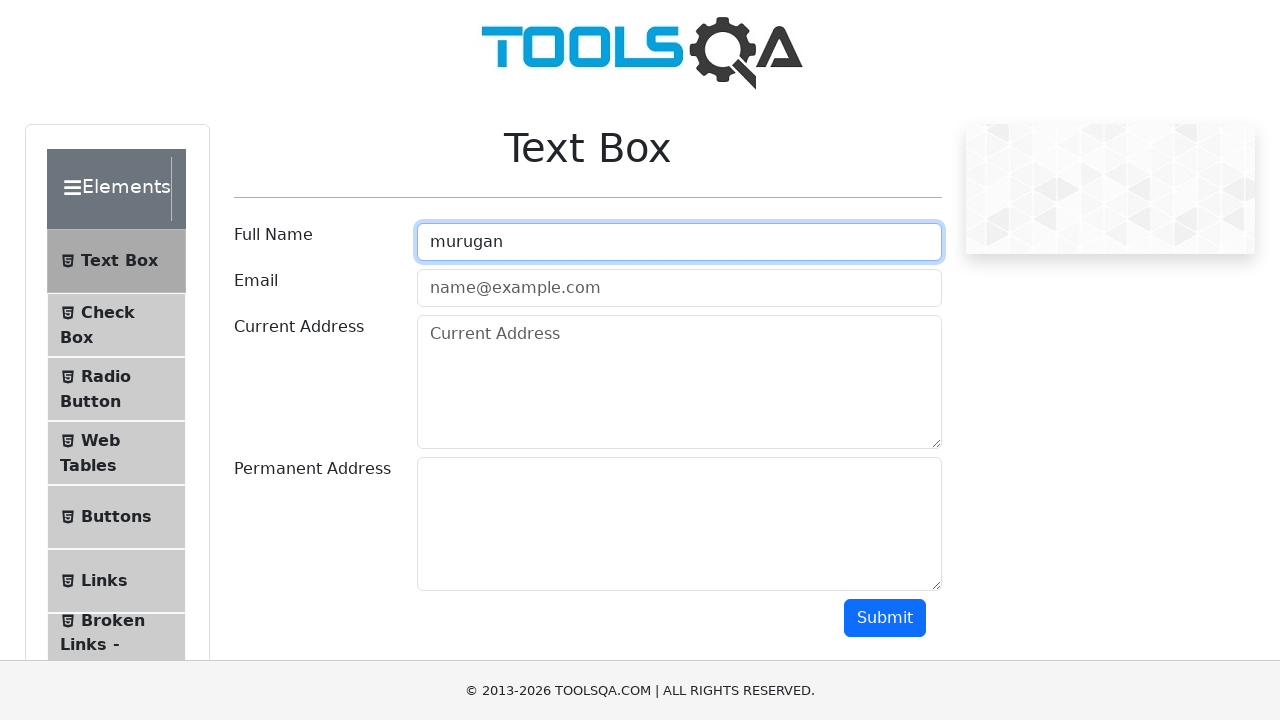

Verified that input field maintains focus after entering text
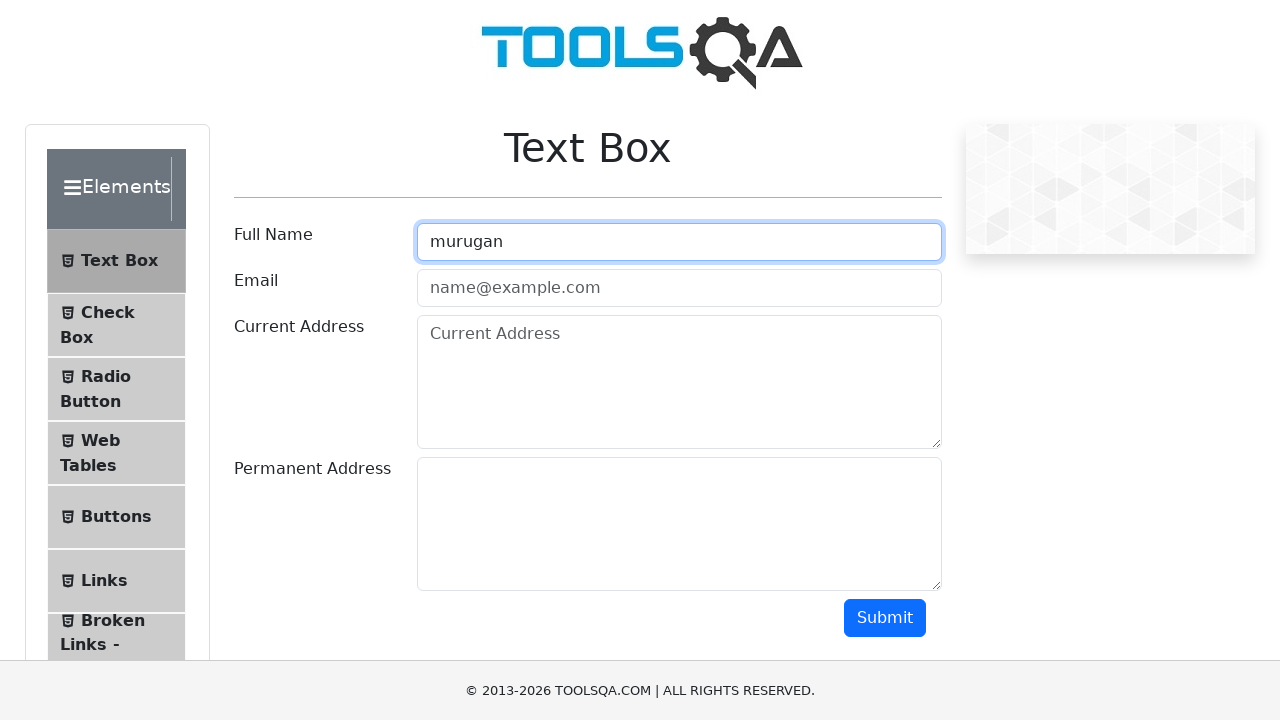

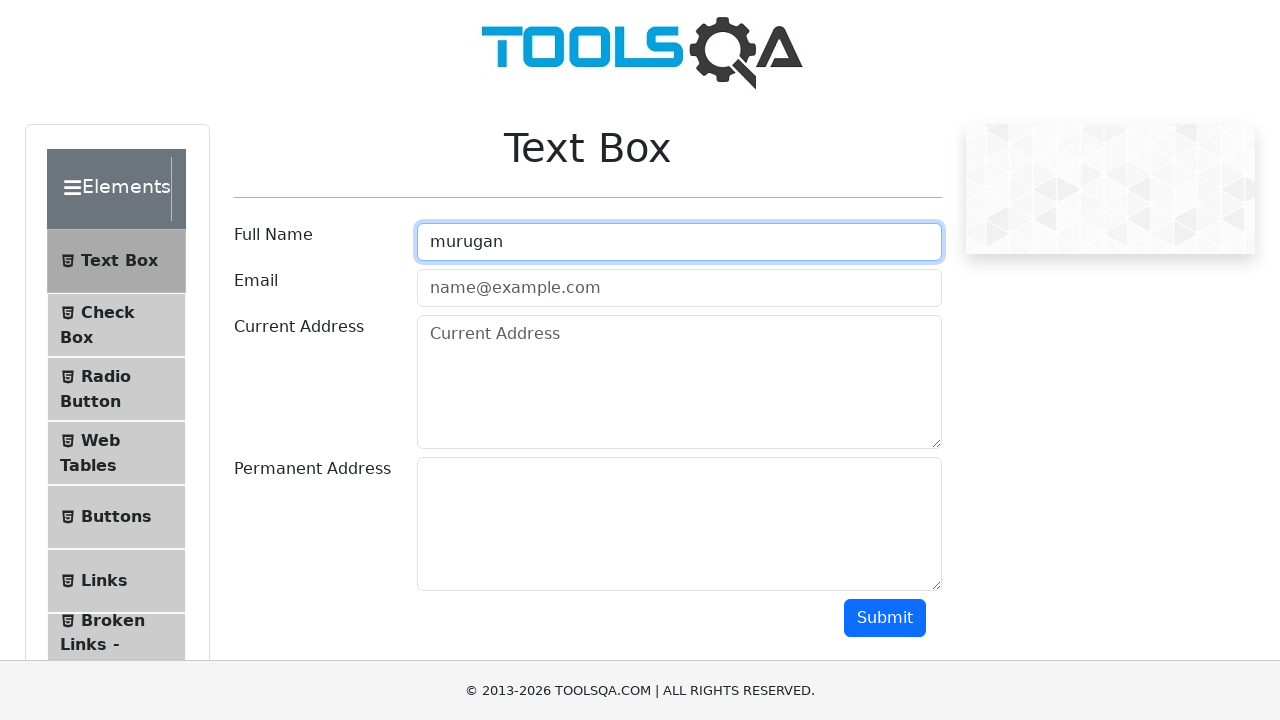